Tests a text box form by filling in username and email fields, demonstrating explicit wait functionality on form elements

Starting URL: https://demoqa.com/text-box

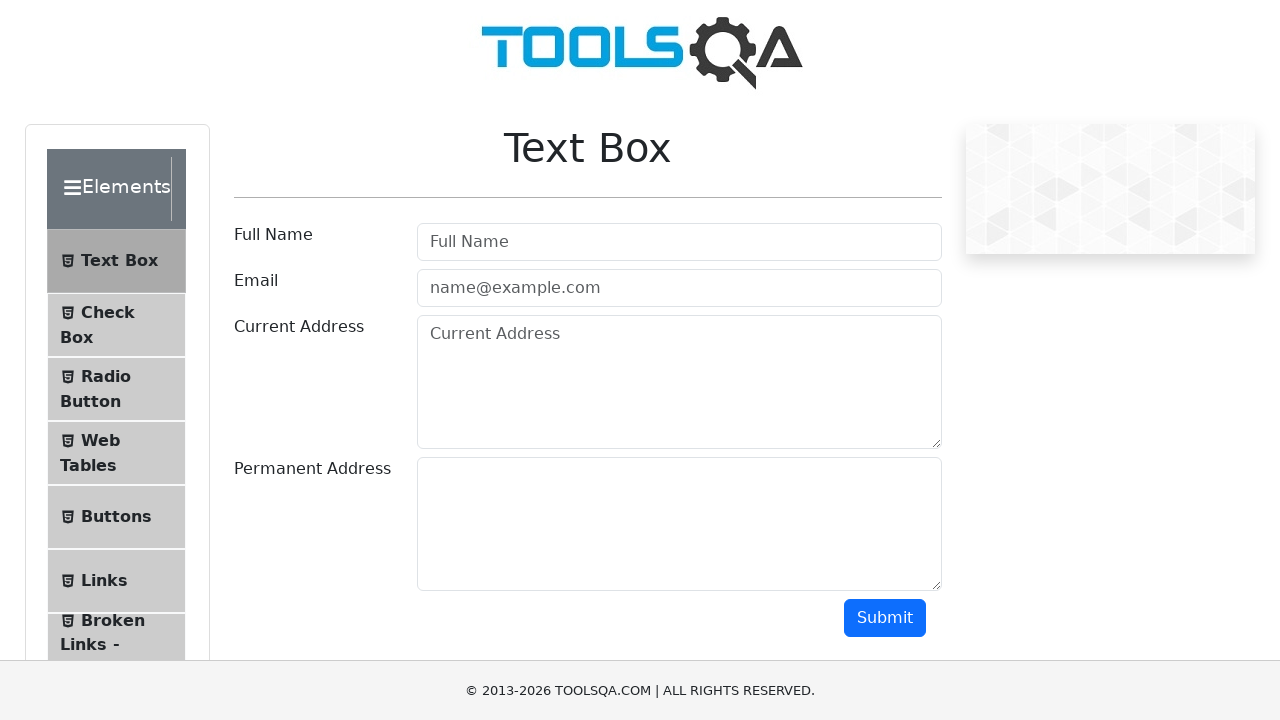

Username field became visible
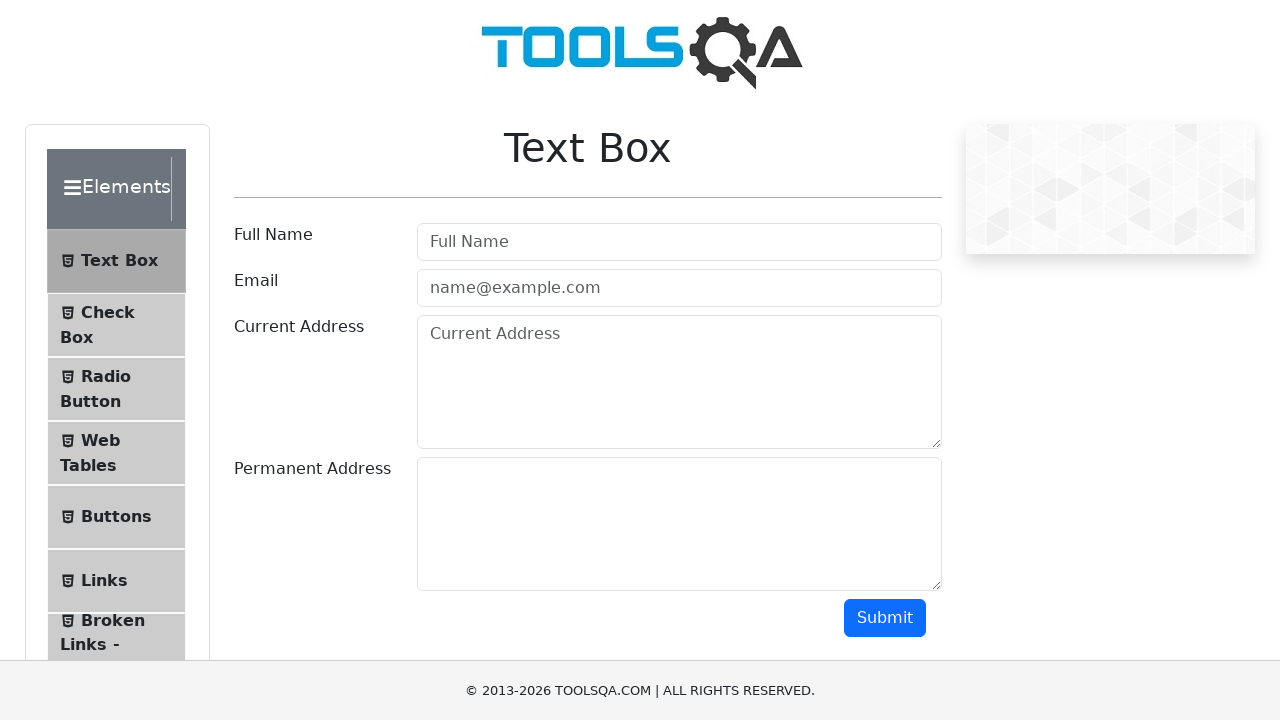

Filled username field with 'Tester Testerov' on #userName
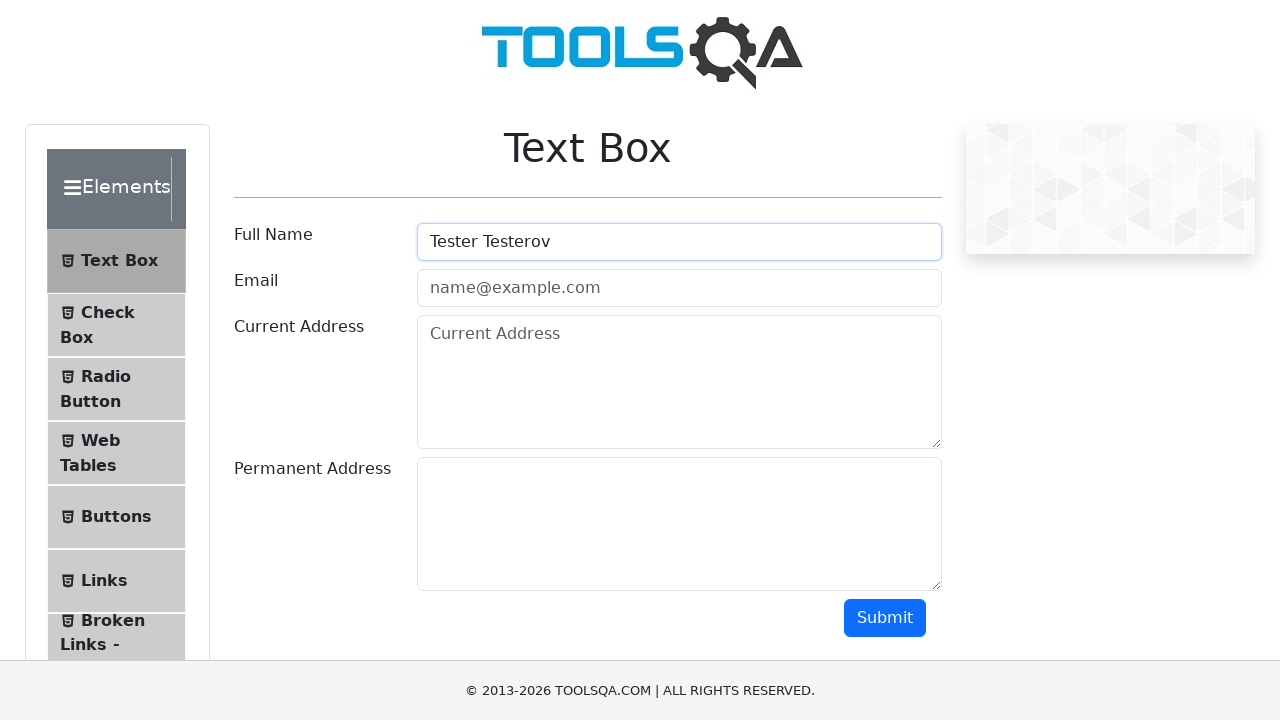

Email field became visible
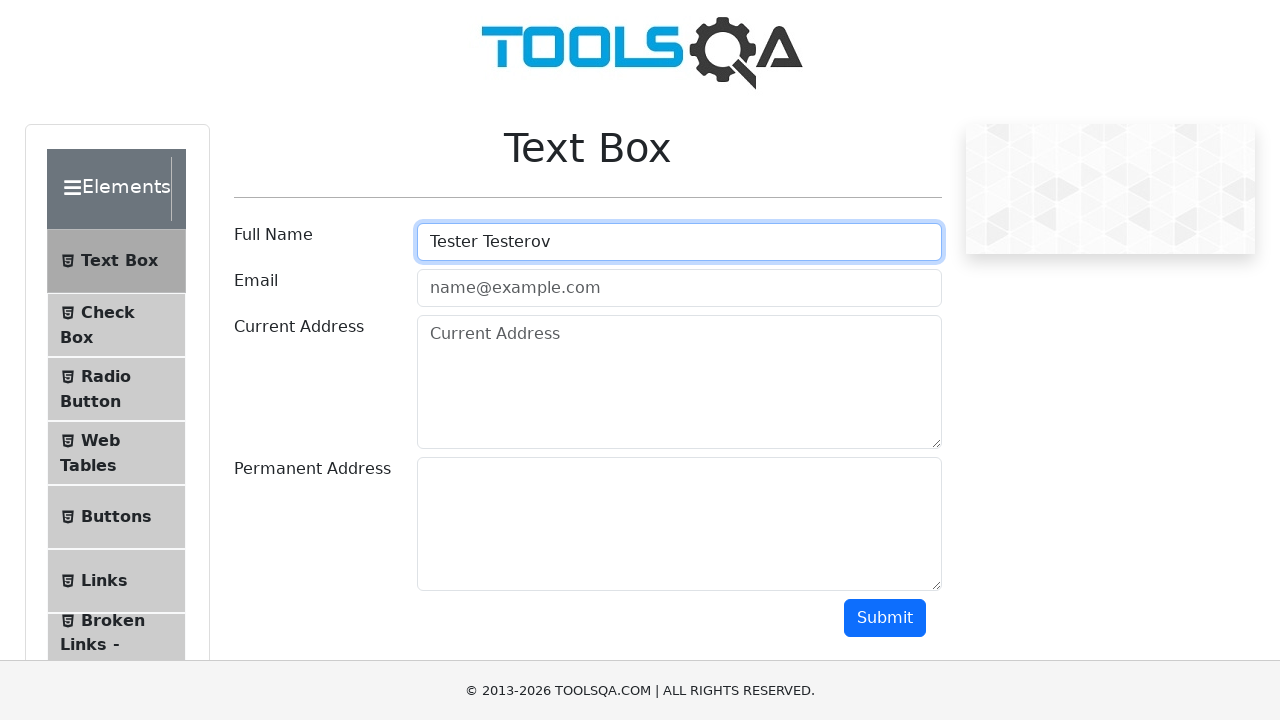

Filled email field with 'tester@test.bg' on #userEmail
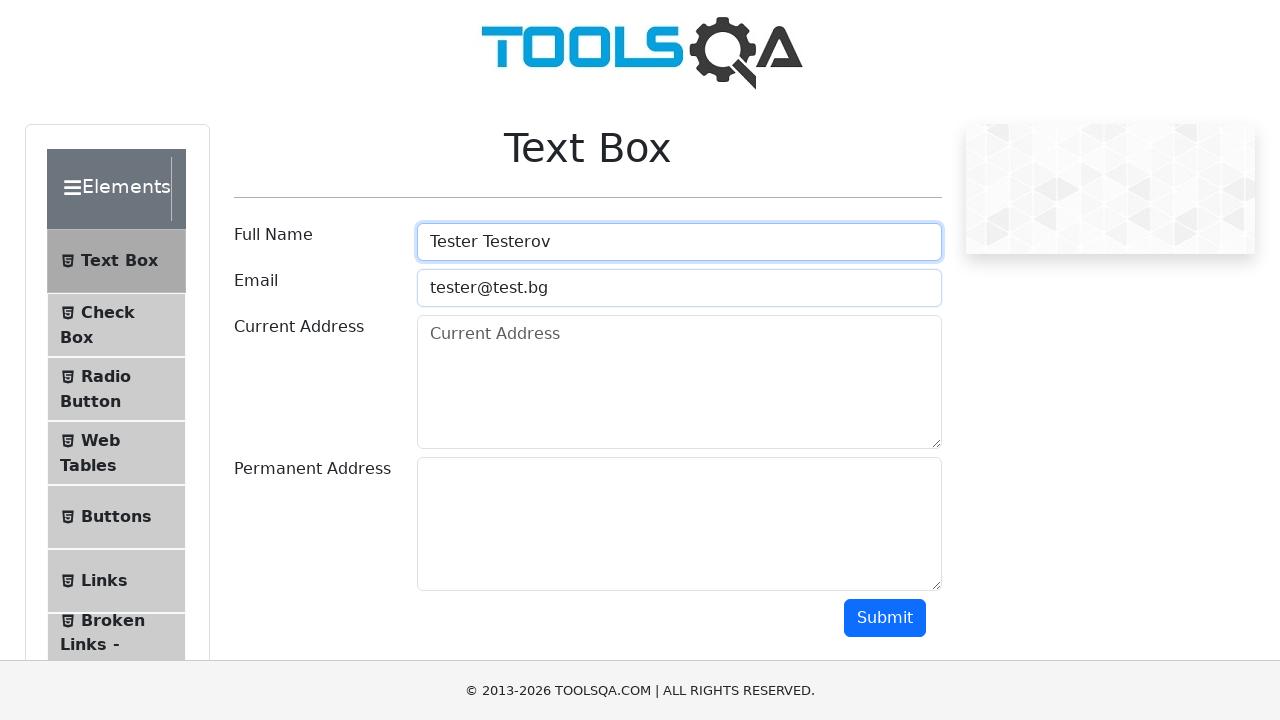

Submit button became visible
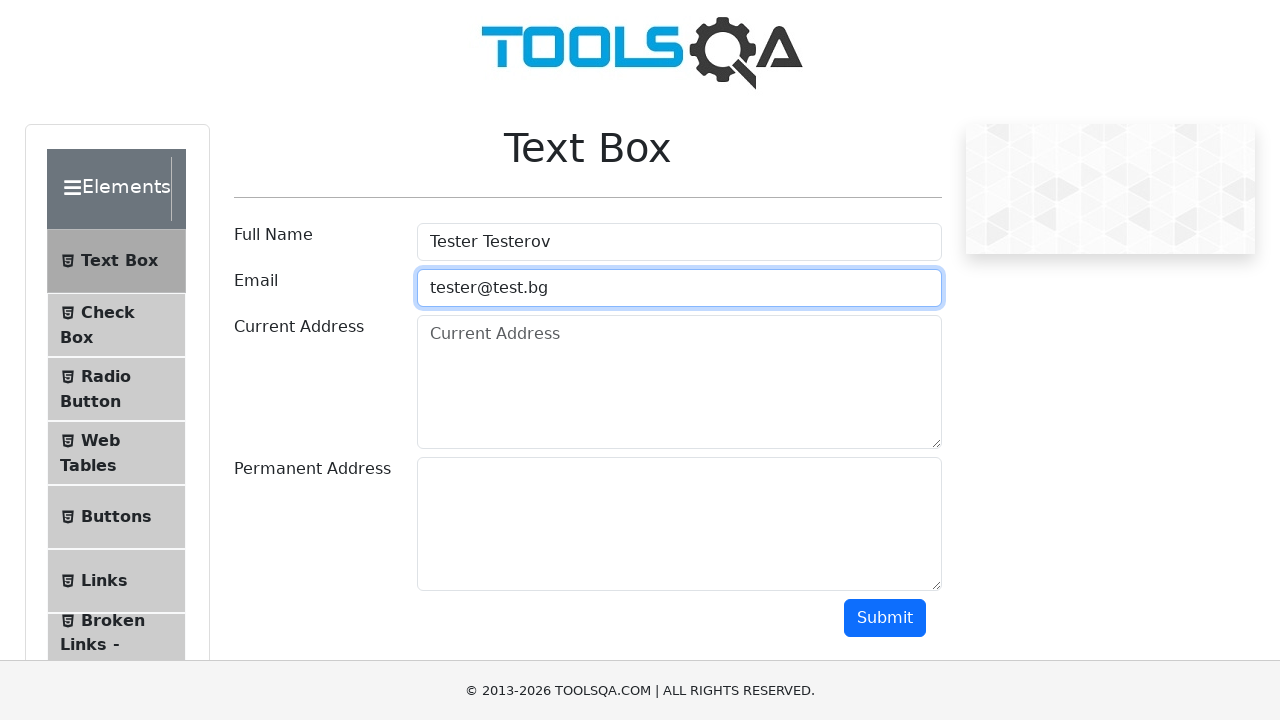

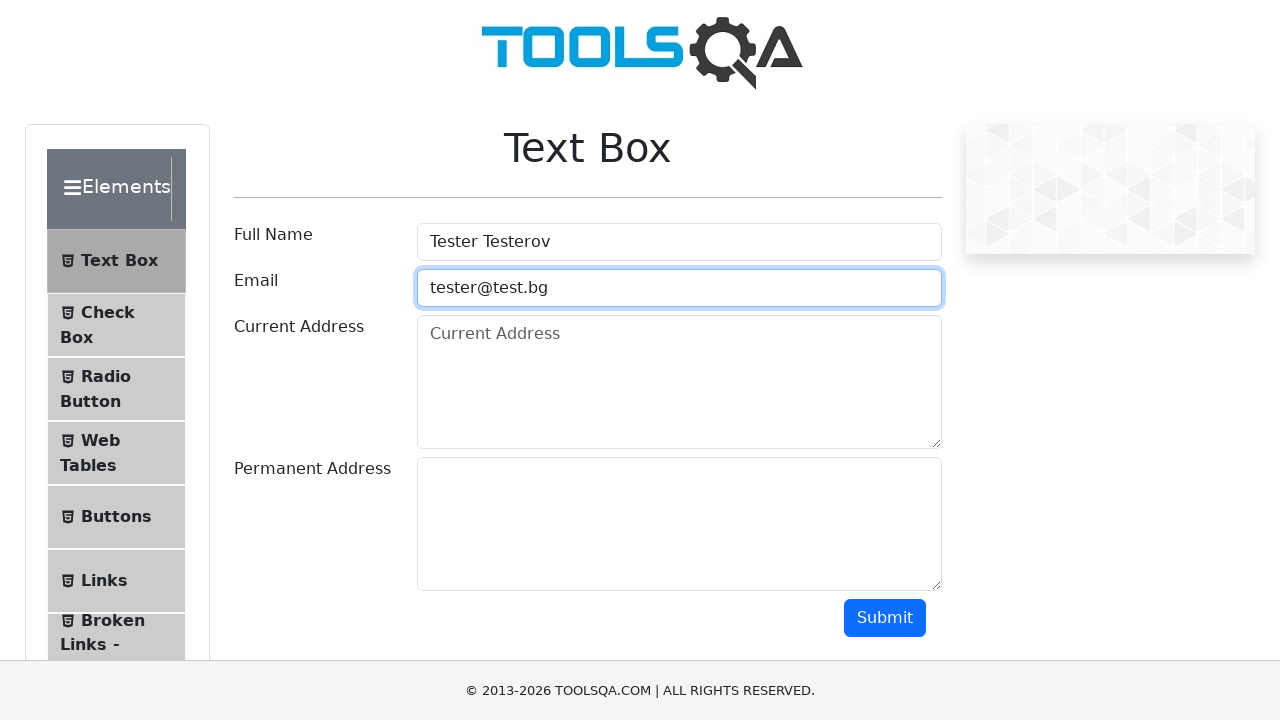